Navigates to AT&T website and performs lazy loading by scrolling through the entire page height to trigger loading of all content, then scrolls back to top.

Starting URL: https://att.com

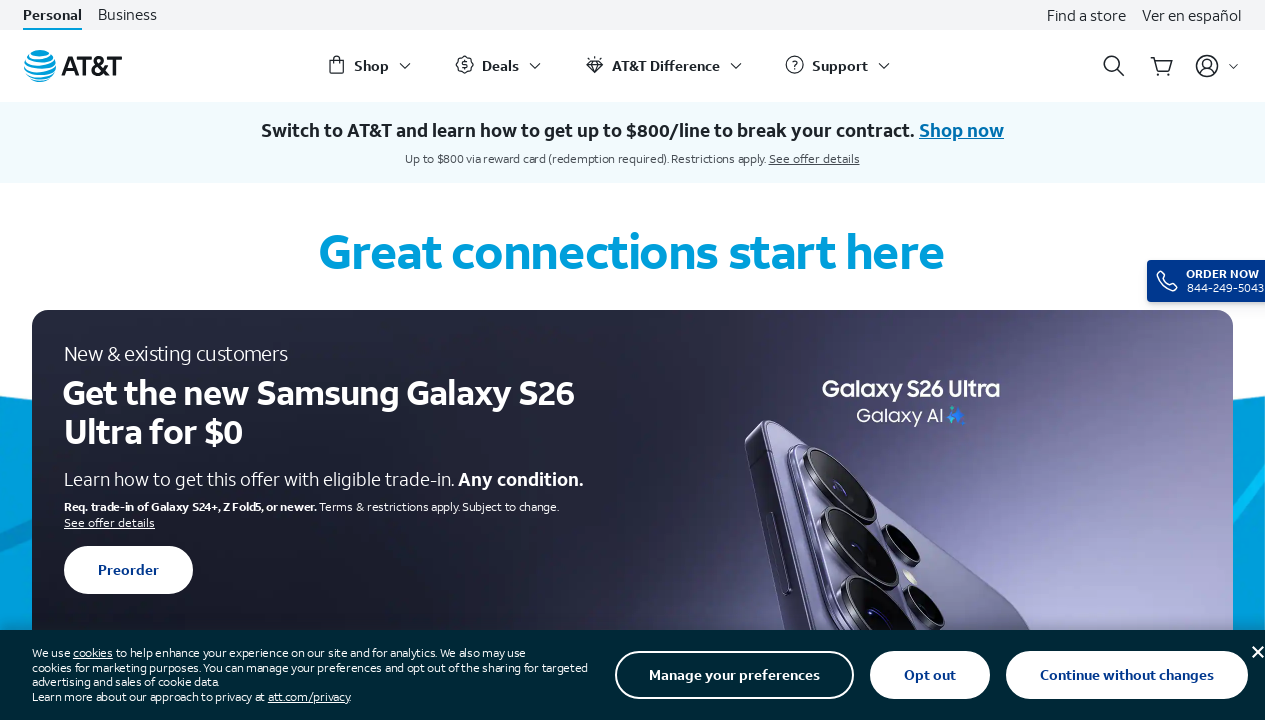

Waited for domcontentloaded event on AT&T website
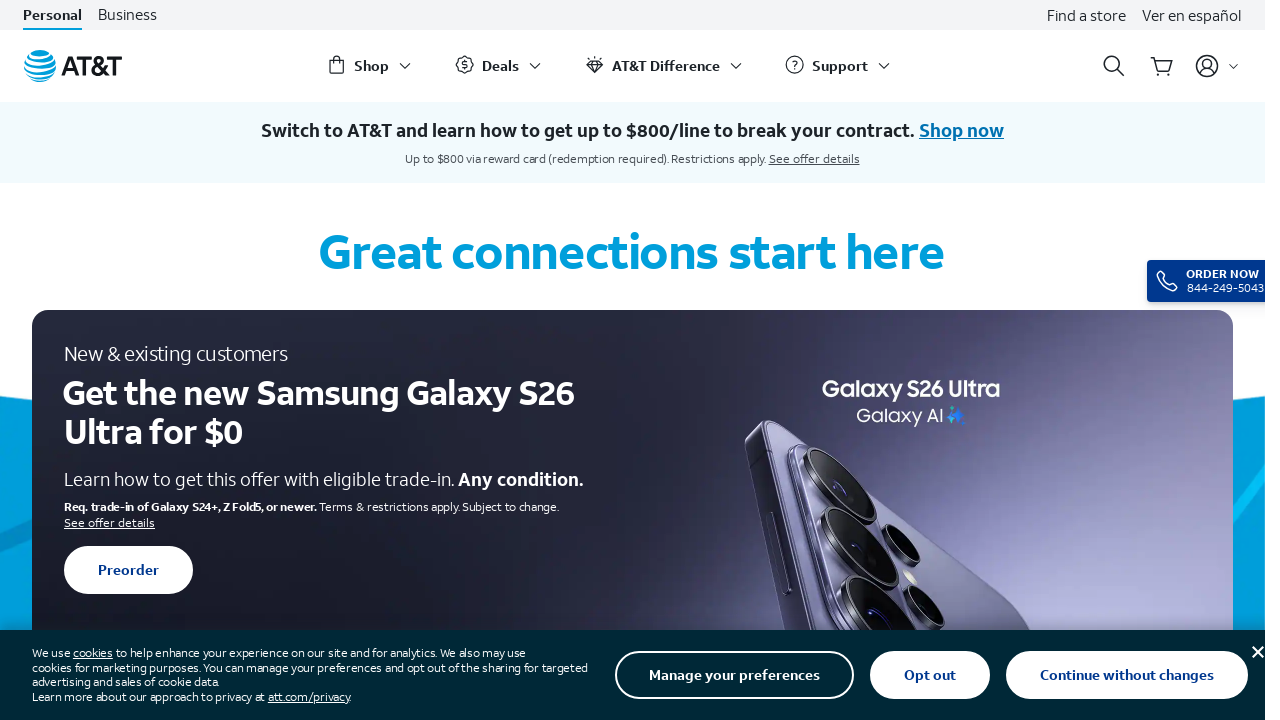

Retrieved initial window height: 720px
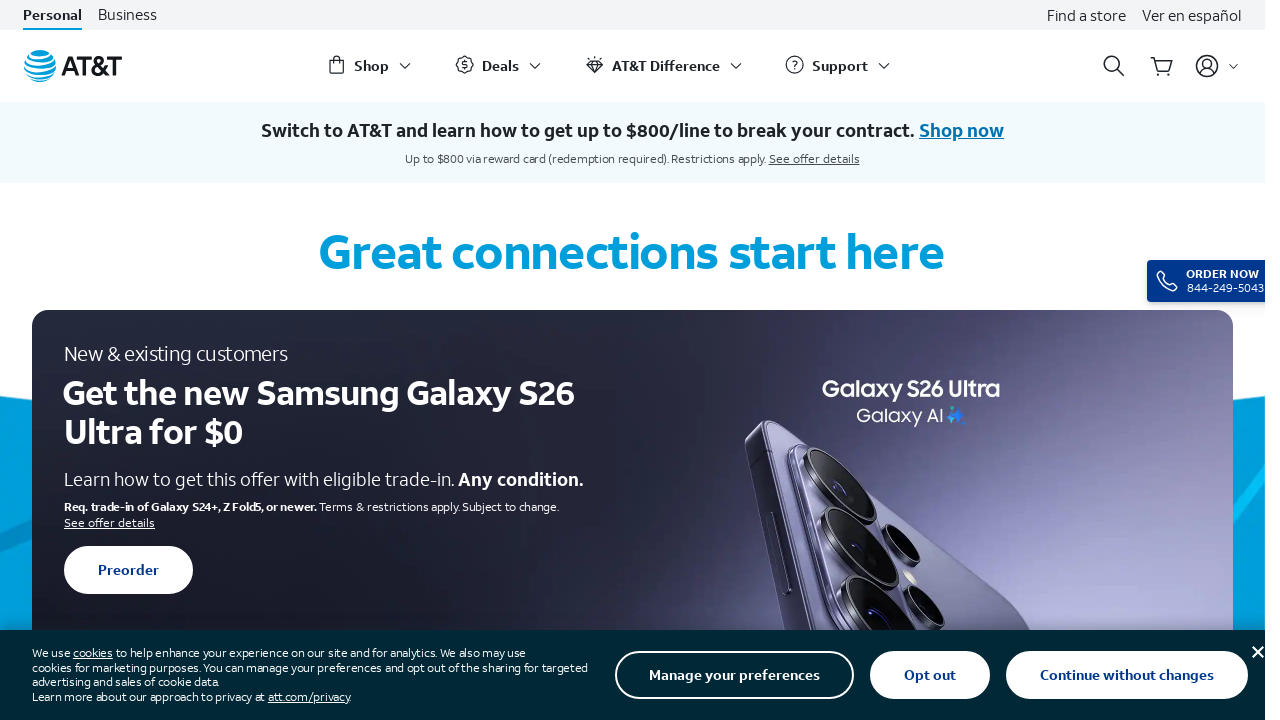

Waited 2 seconds for initial content to load
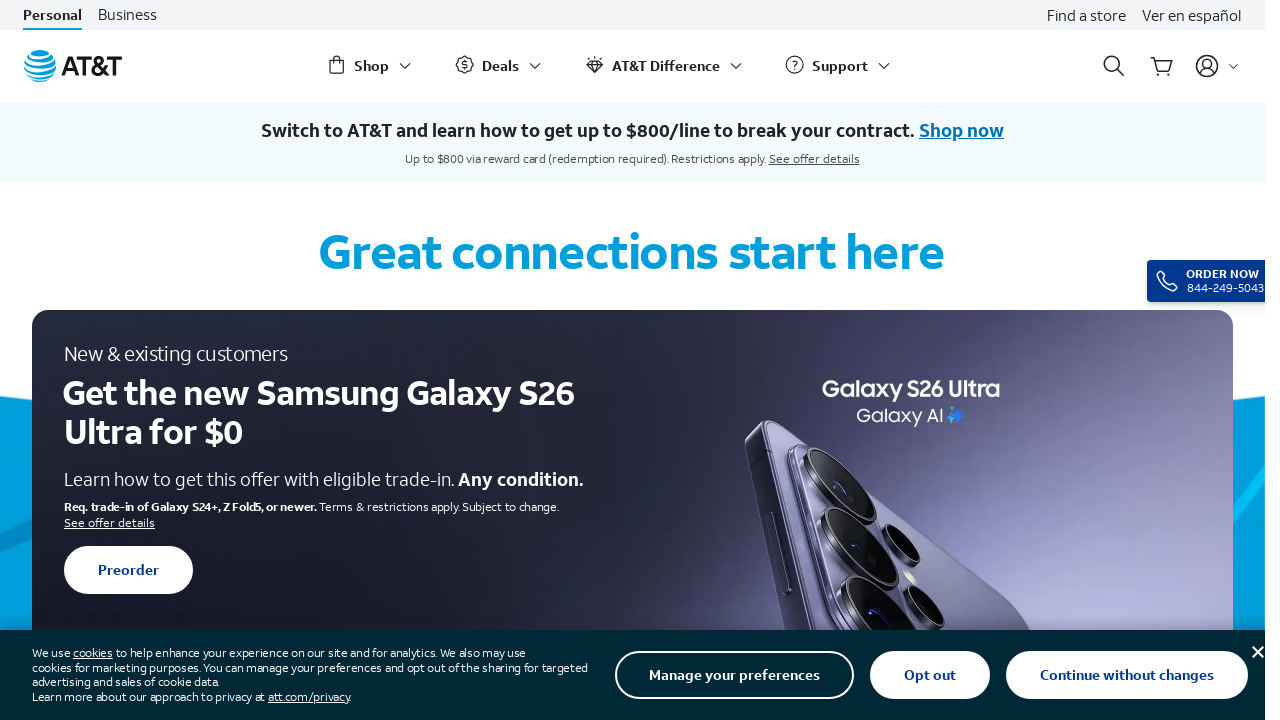

Scrolled to position 0px to trigger lazy loading
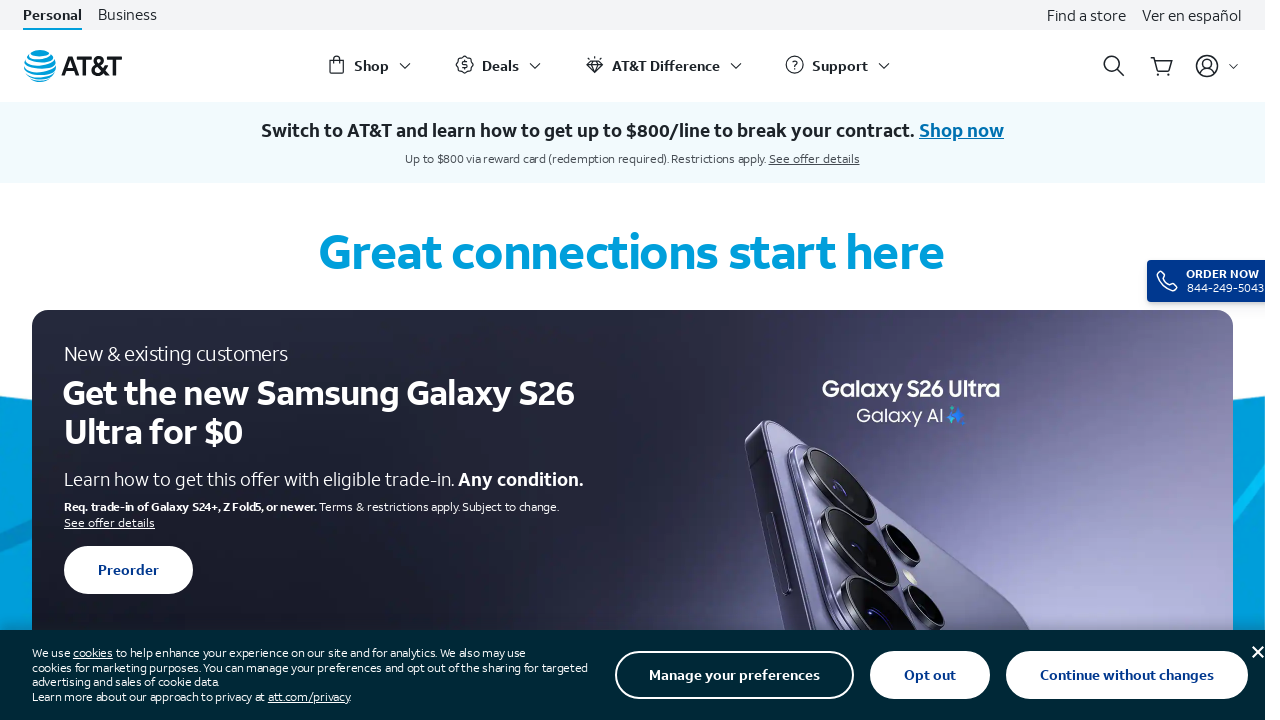

Waited 2 seconds for lazy-loaded content to render
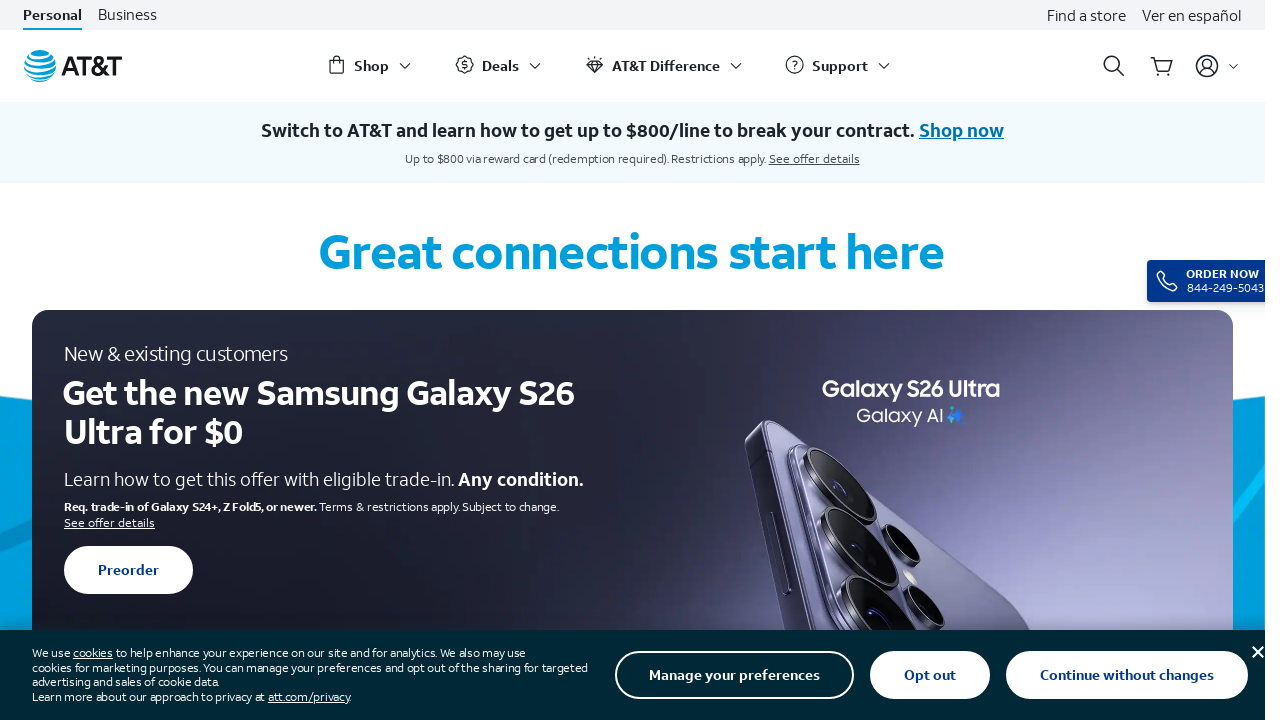

Scrolled to position 700px to trigger lazy loading
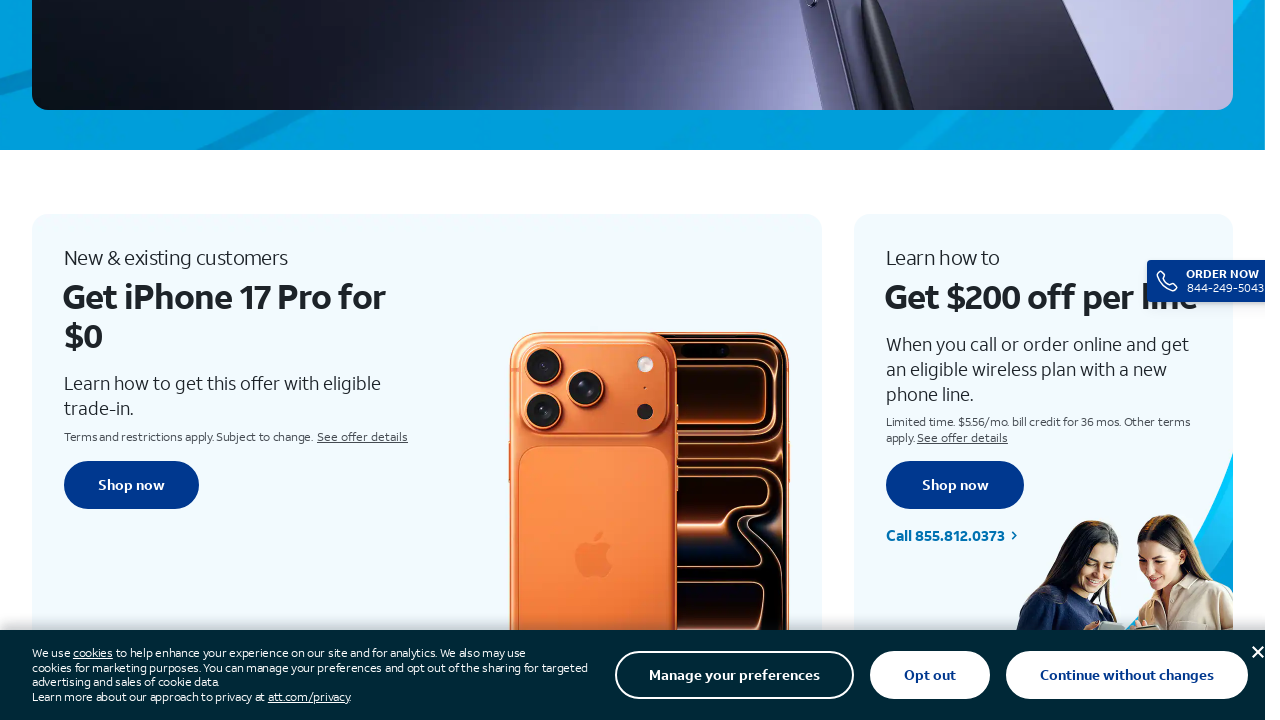

Waited 2 seconds for lazy-loaded content to render
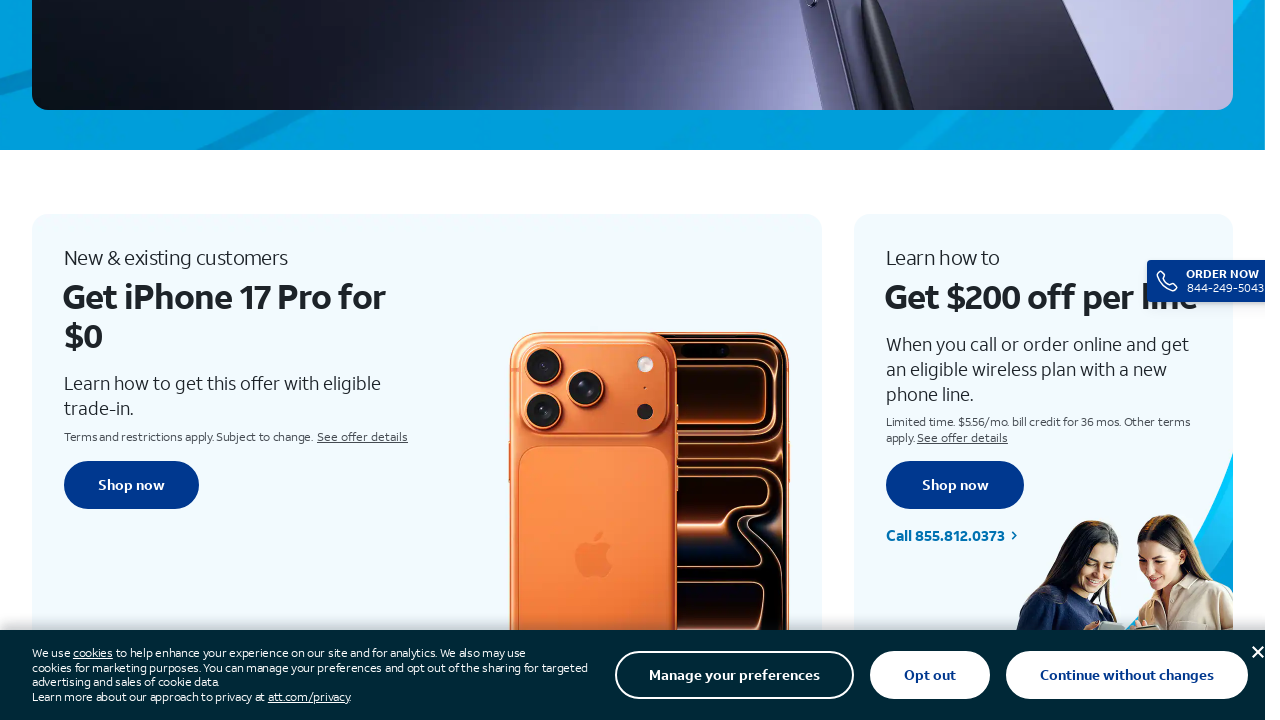

Scrolled to position 1400px to trigger lazy loading
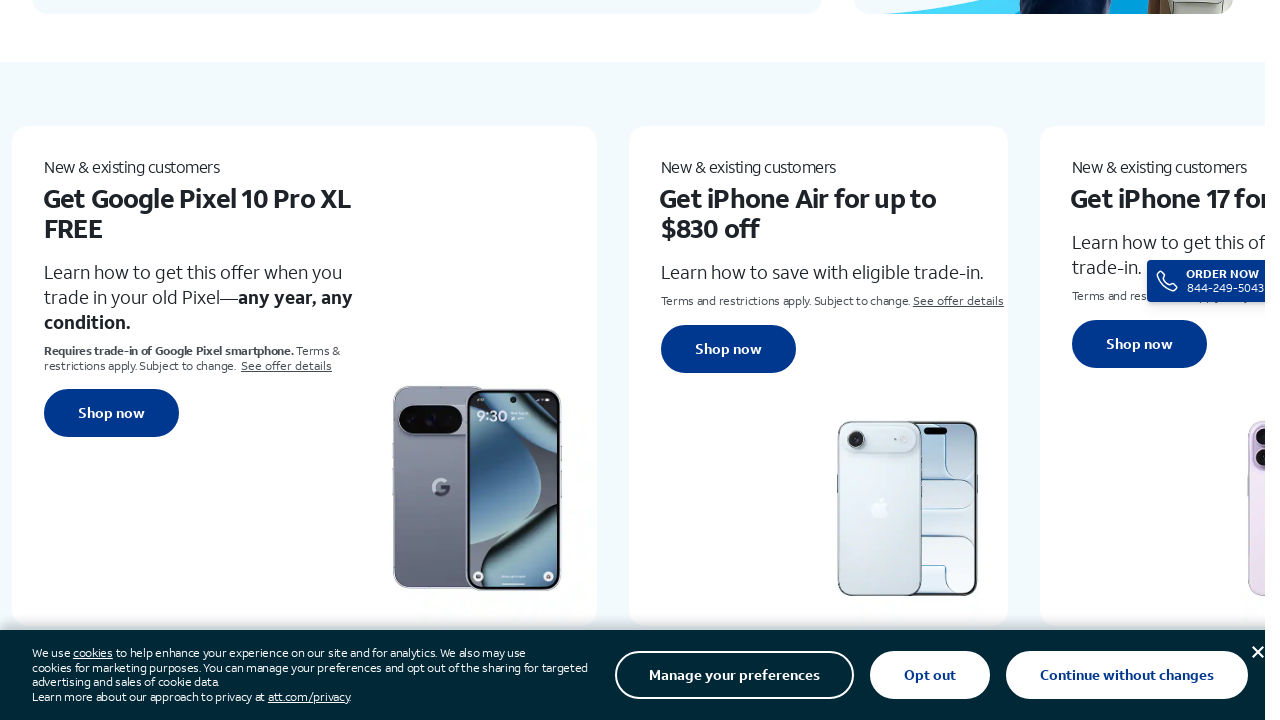

Waited 2 seconds for lazy-loaded content to render
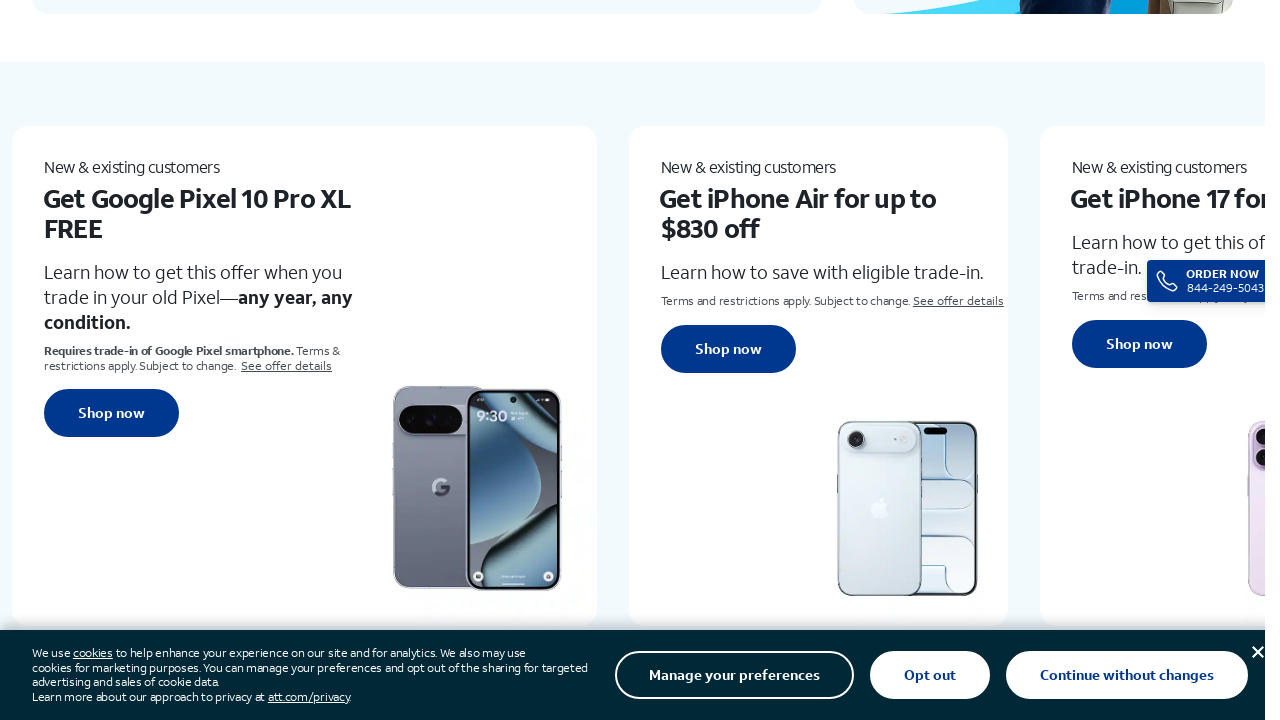

Scrolled to position 2100px to trigger lazy loading
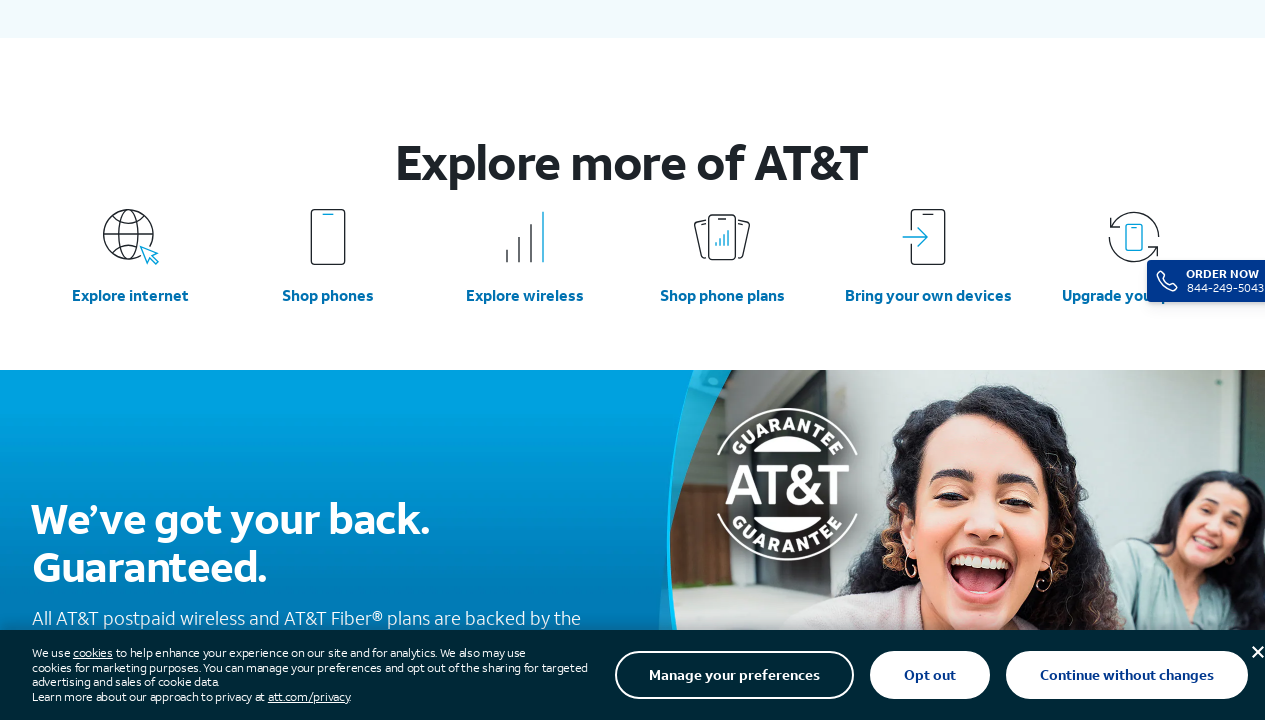

Waited 2 seconds for lazy-loaded content to render
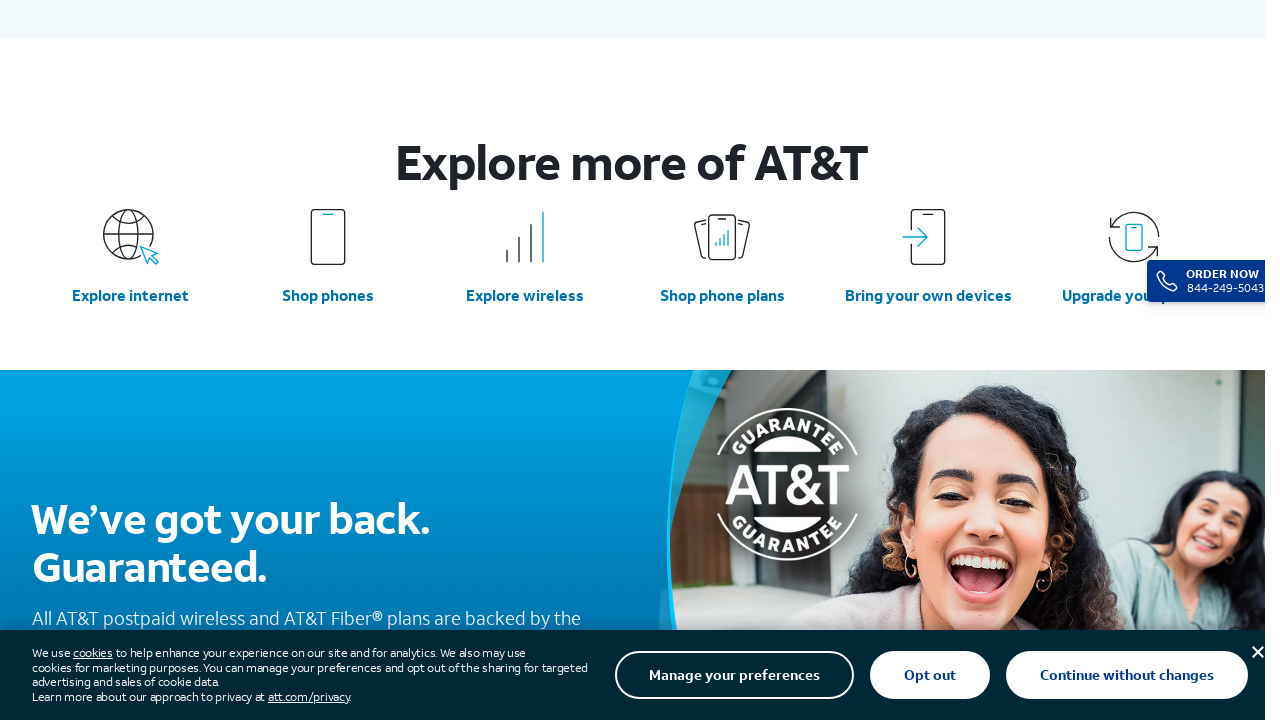

Scrolled to position 2800px to trigger lazy loading
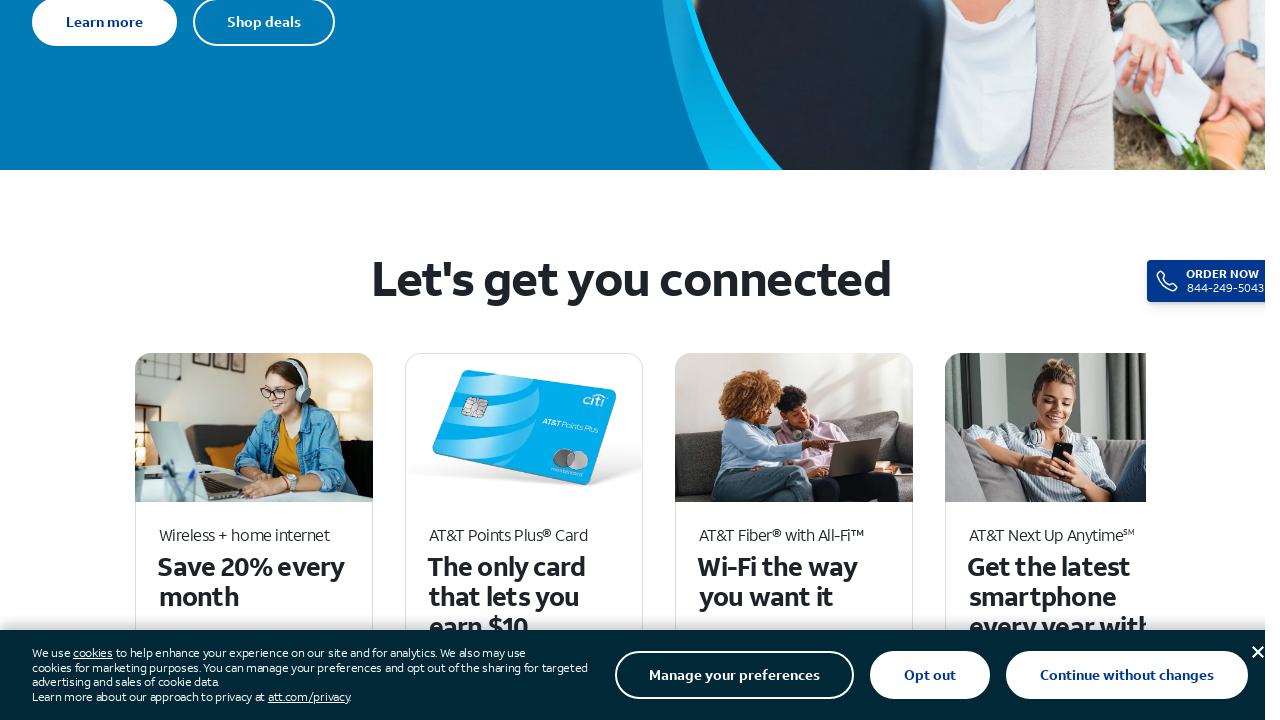

Waited 2 seconds for lazy-loaded content to render
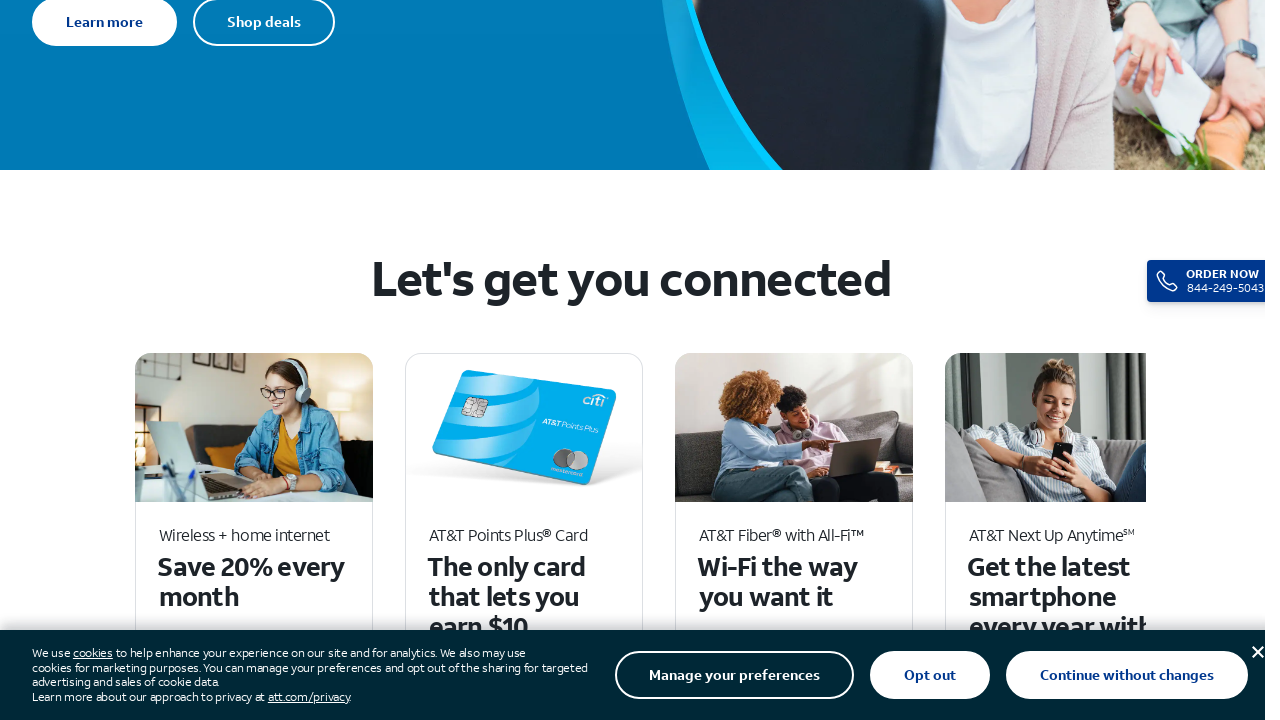

Scrolled to position 3500px to trigger lazy loading
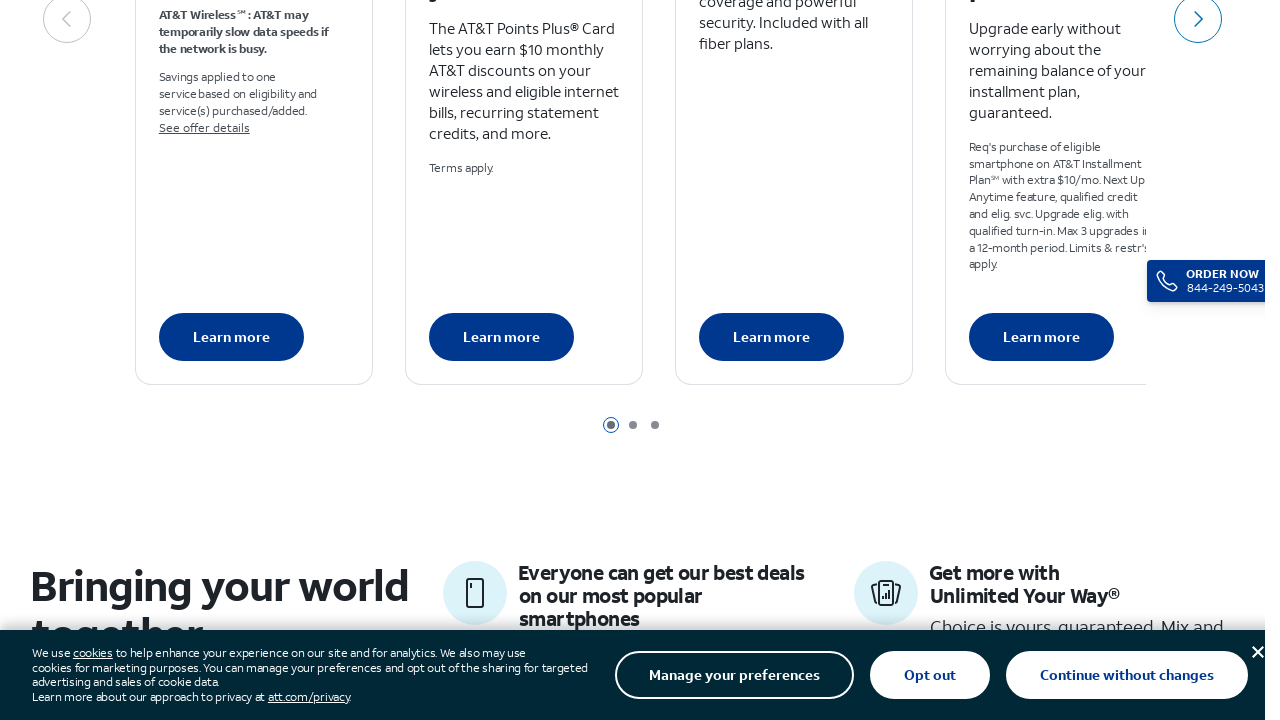

Waited 2 seconds for lazy-loaded content to render
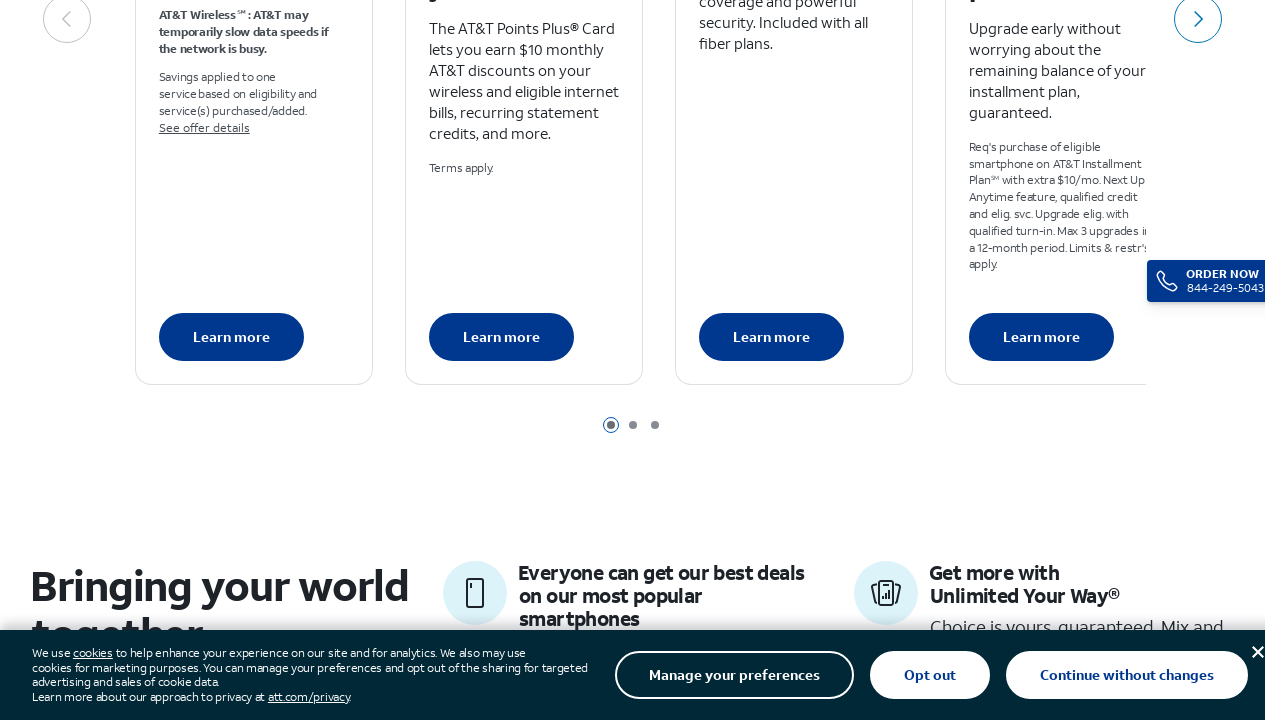

Scrolled to position 4200px to trigger lazy loading
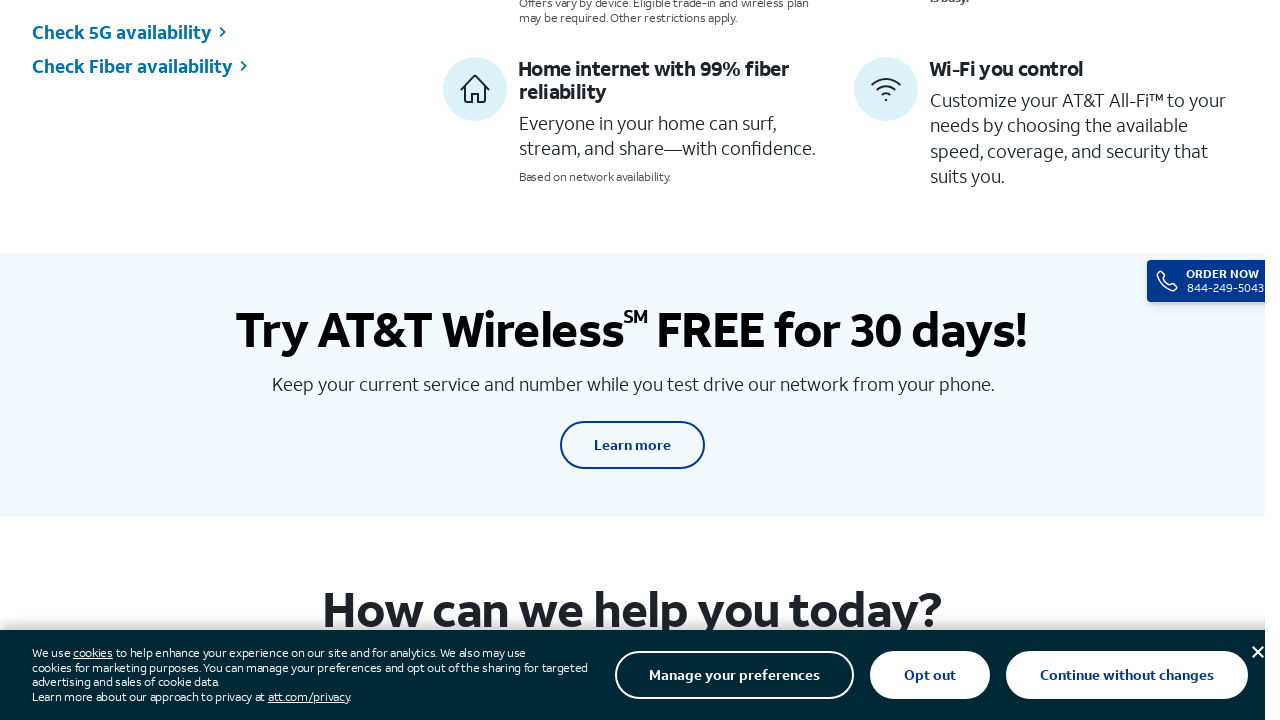

Waited 2 seconds for lazy-loaded content to render
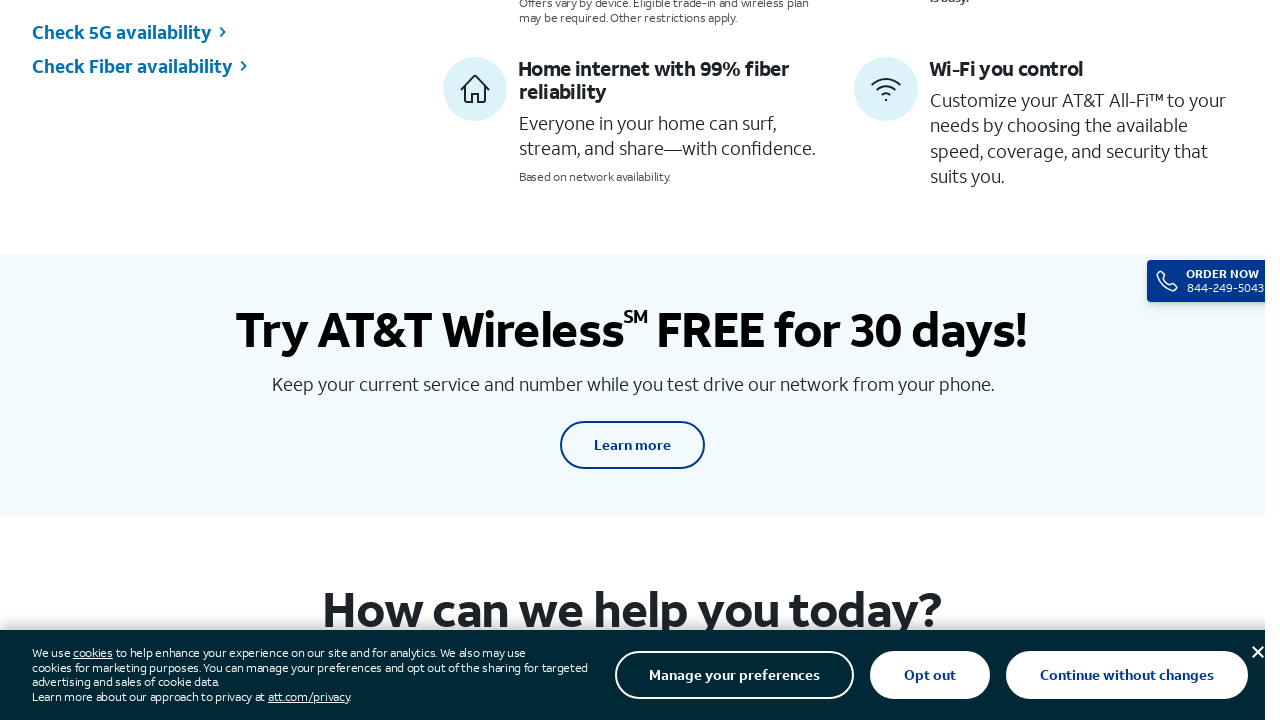

Scrolled to position 4900px to trigger lazy loading
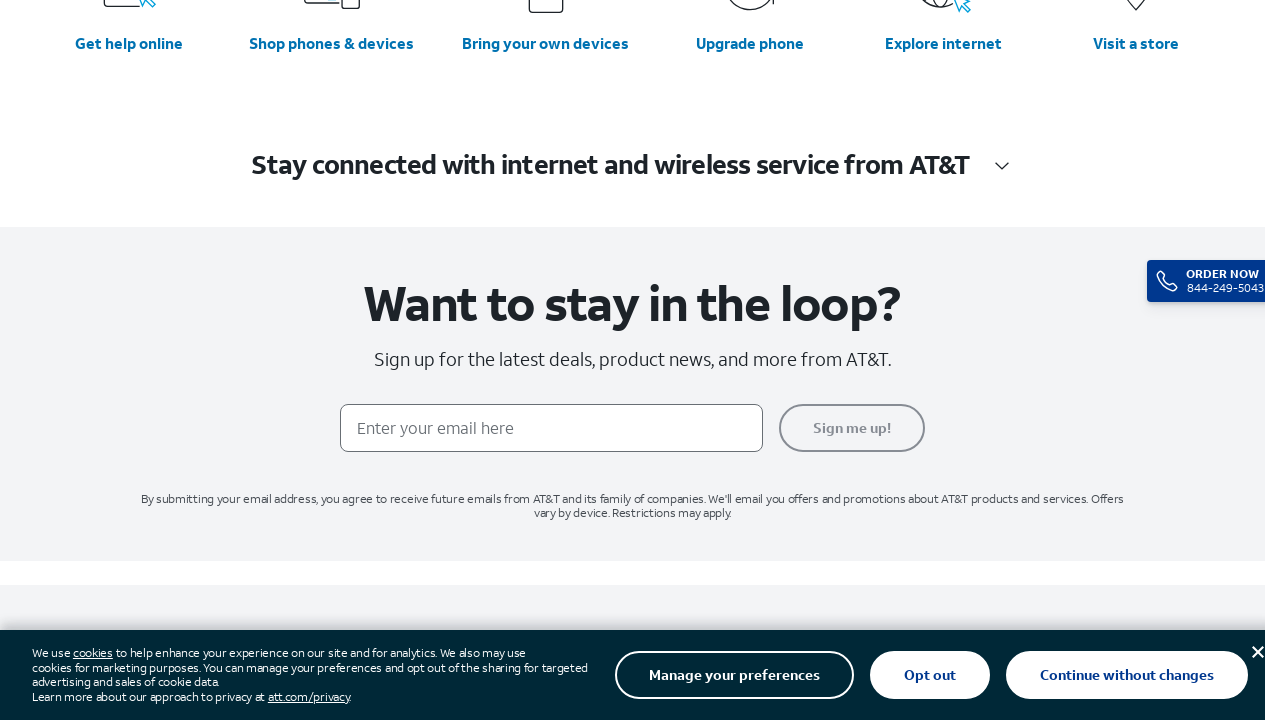

Waited 2 seconds for lazy-loaded content to render
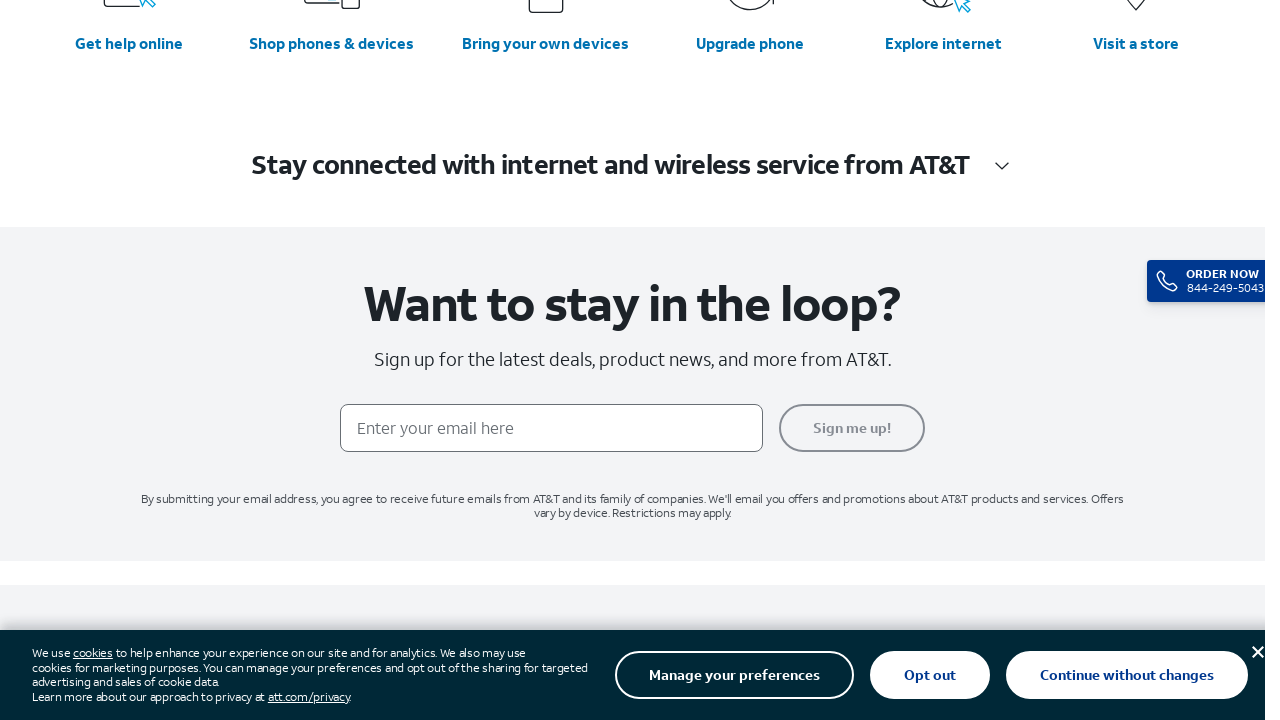

Scrolled to position 5600px to trigger lazy loading
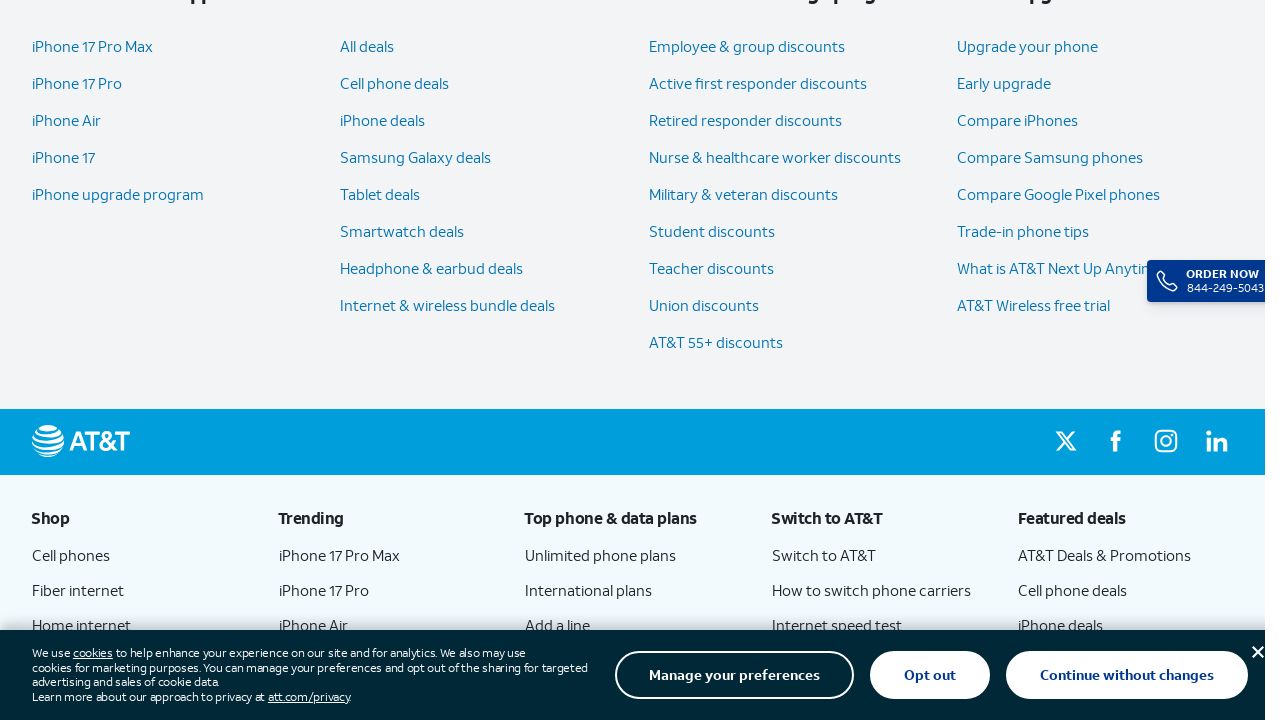

Waited 2 seconds for lazy-loaded content to render
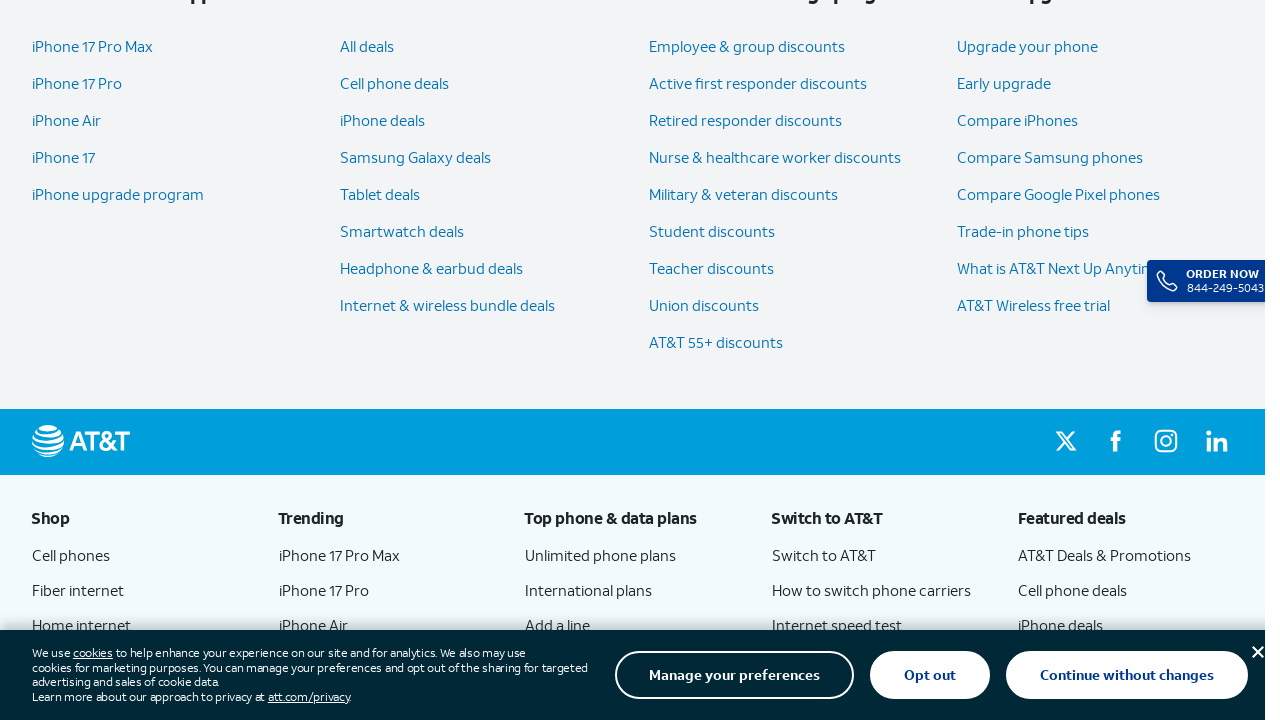

Scrolled to position 6300px to trigger lazy loading
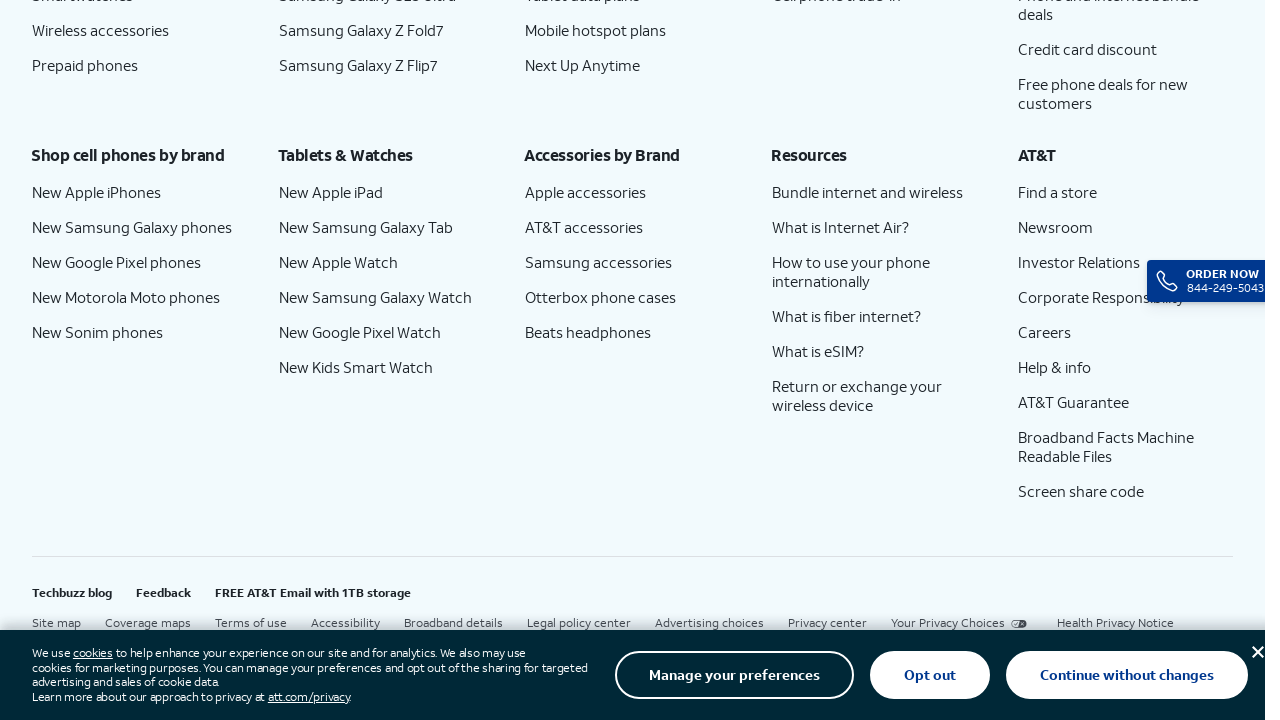

Waited 2 seconds for lazy-loaded content to render
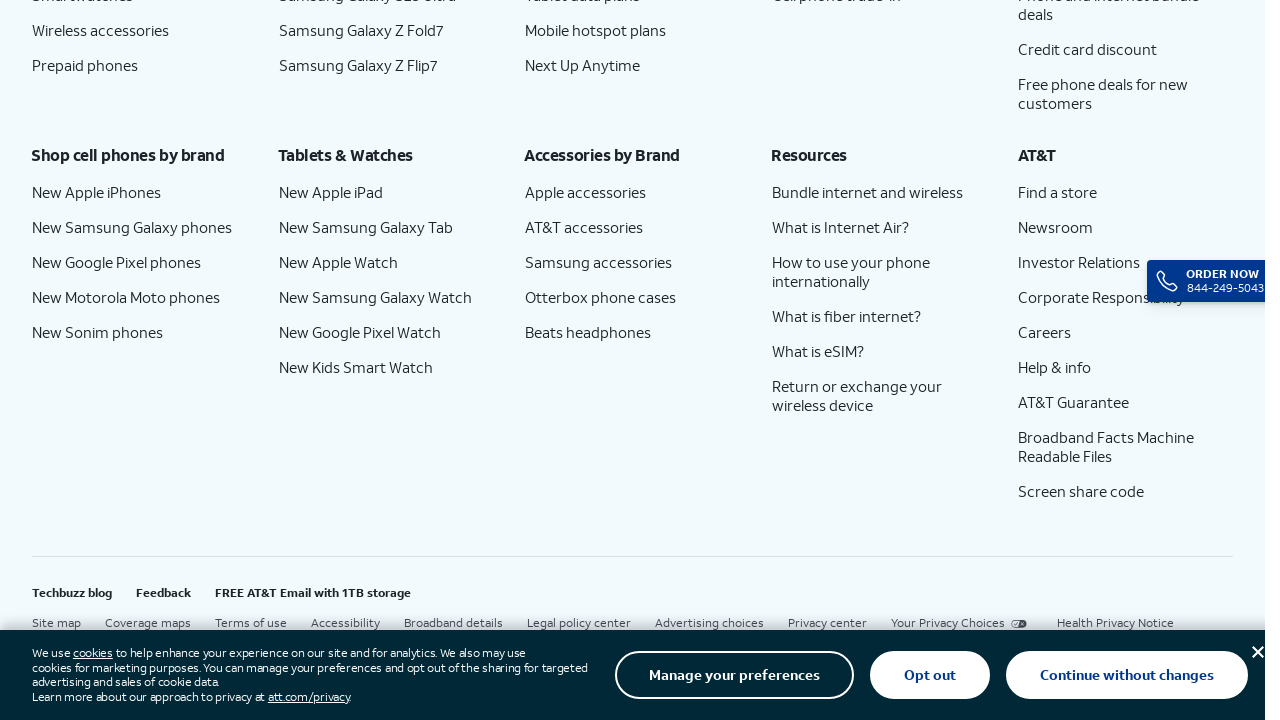

Scrolled to position 7000px to trigger lazy loading
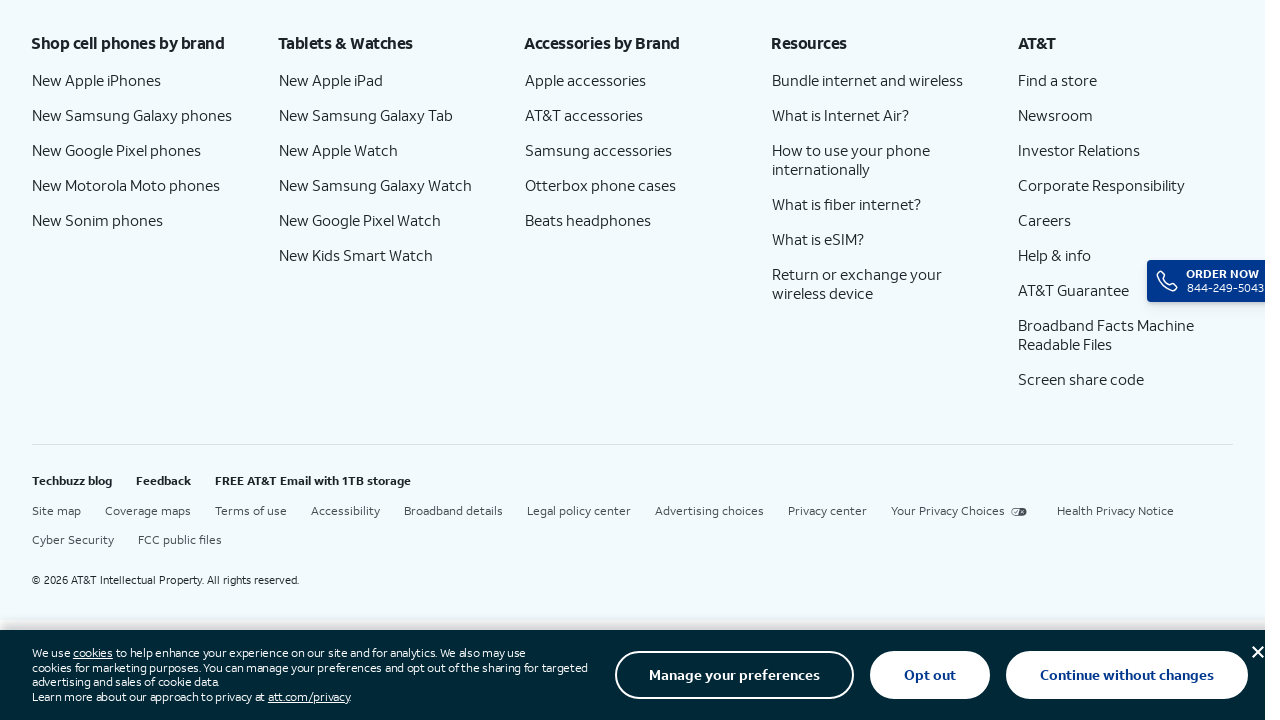

Waited 2 seconds for lazy-loaded content to render
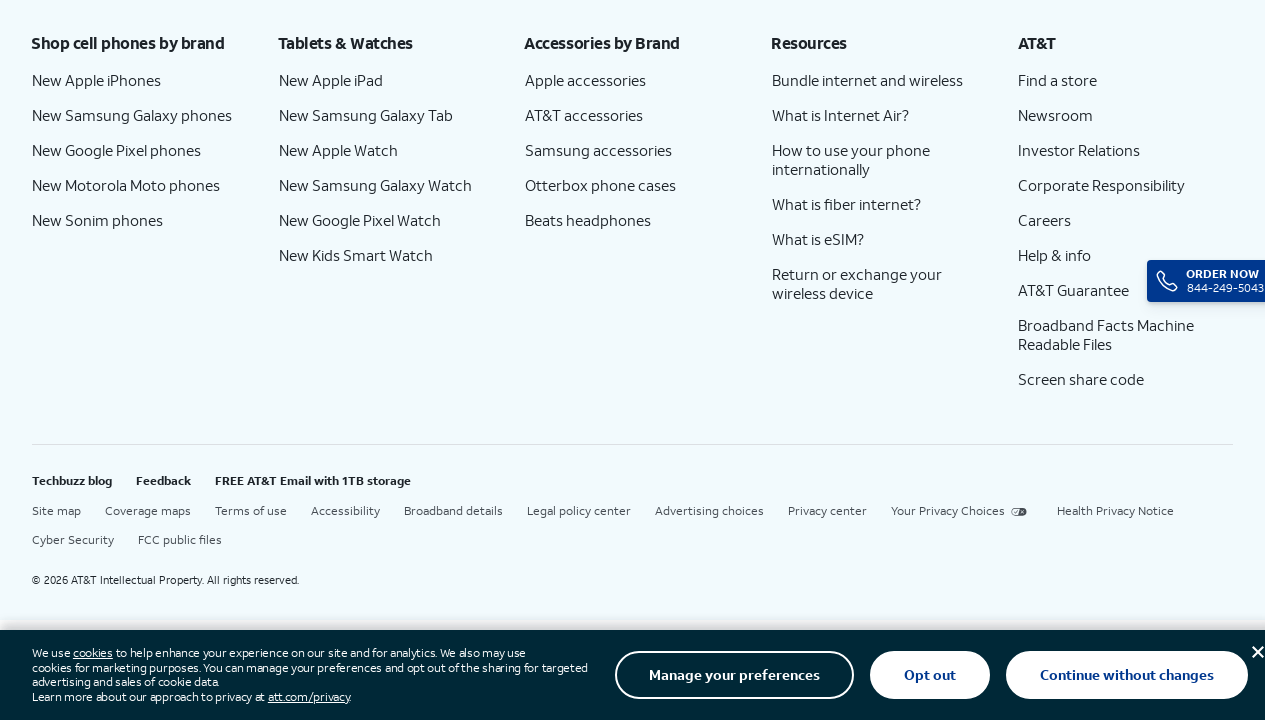

Scrolled back to top of page
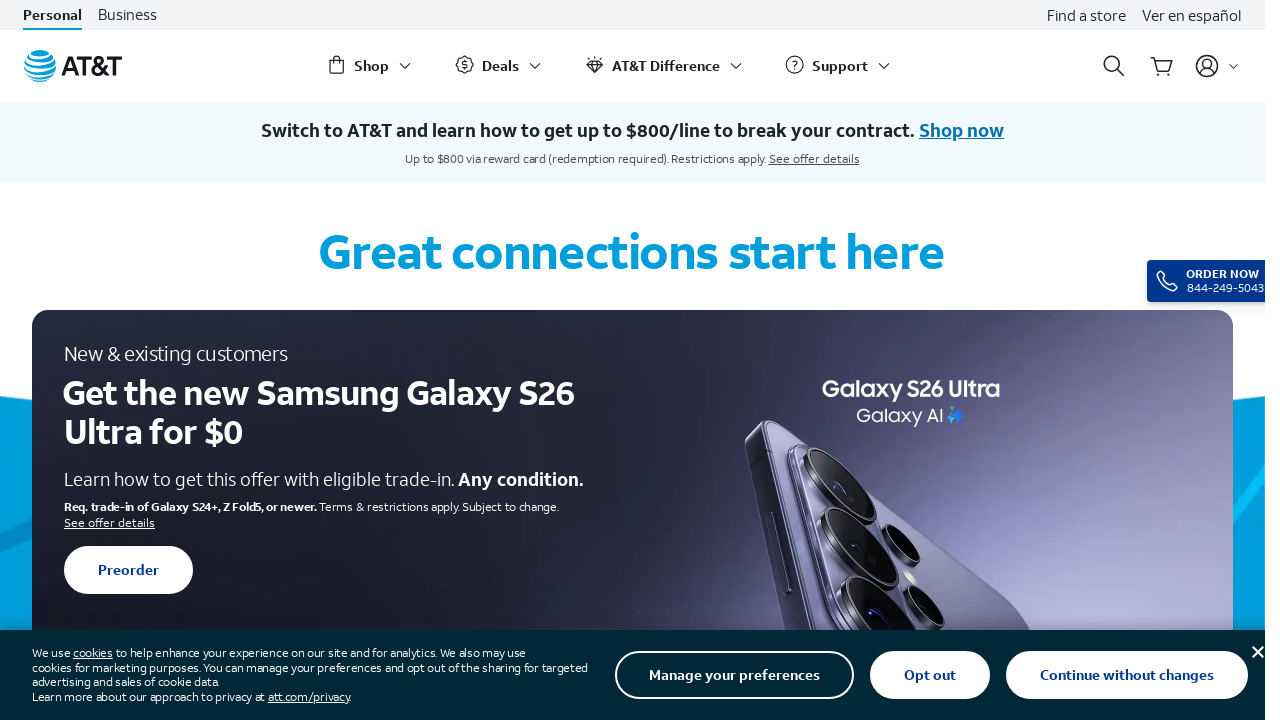

Waited 2 seconds after returning to top
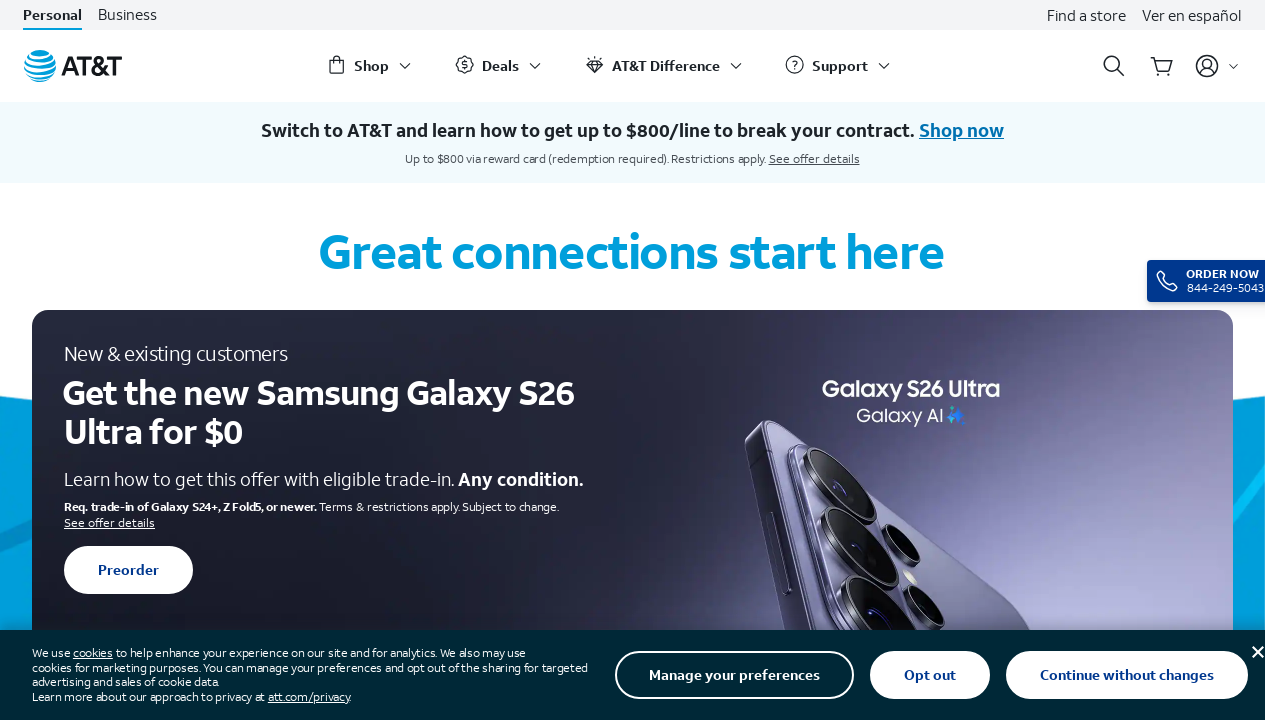

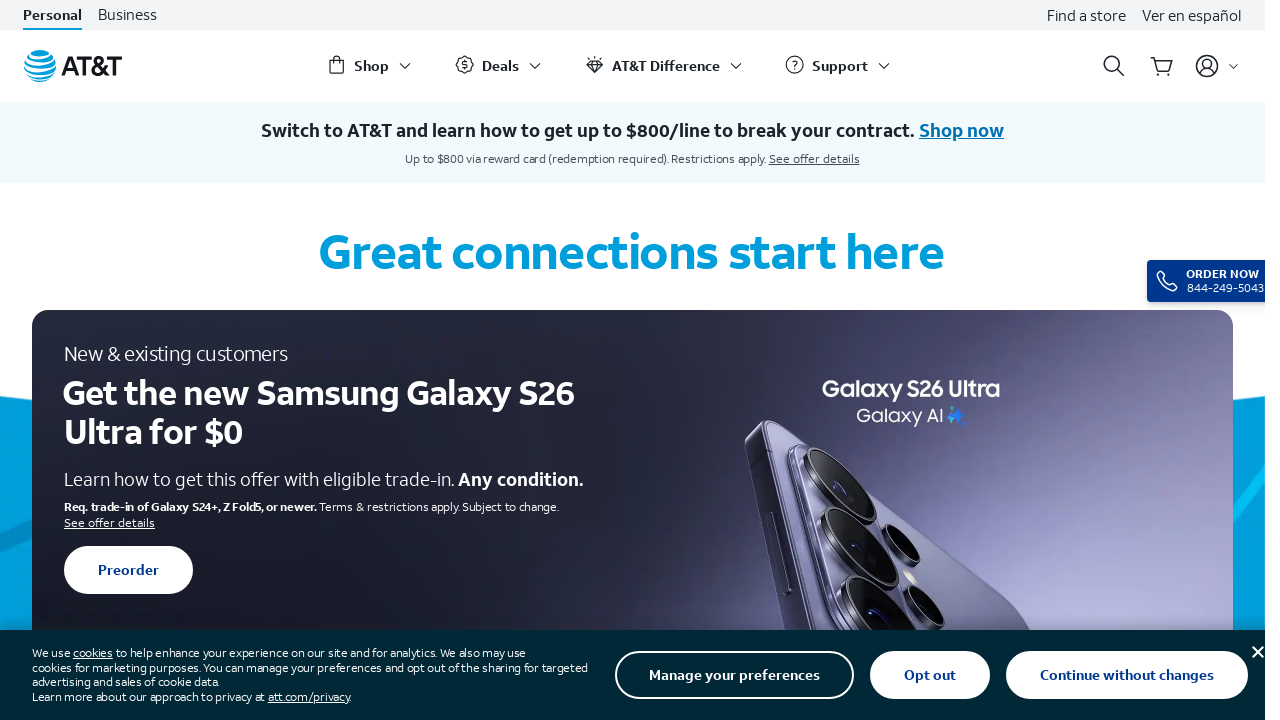